Tests clicking on the first text input field (demonstrates nth-child CSS selector concept)

Starting URL: https://www.tutorialspoint.com/index.htm

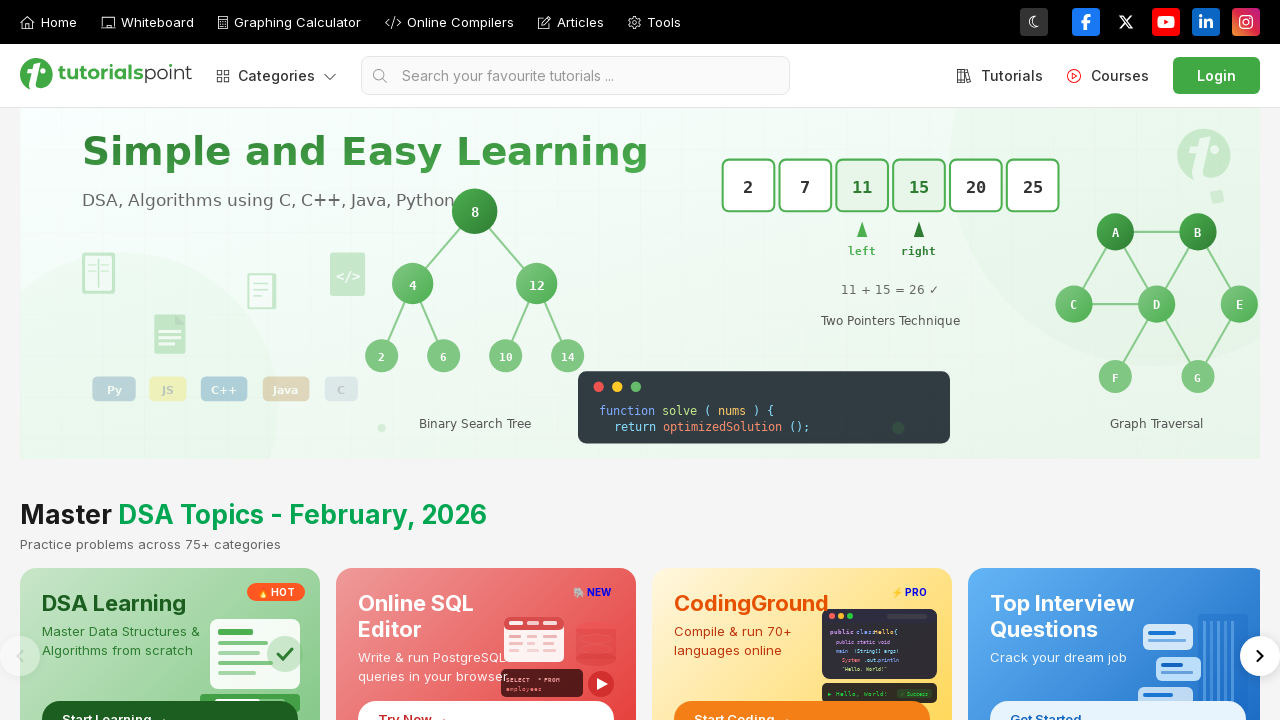

Clicked the first text input field using nth-child CSS selector concept at (576, 76) on xpath=//input[@type='text'][1]
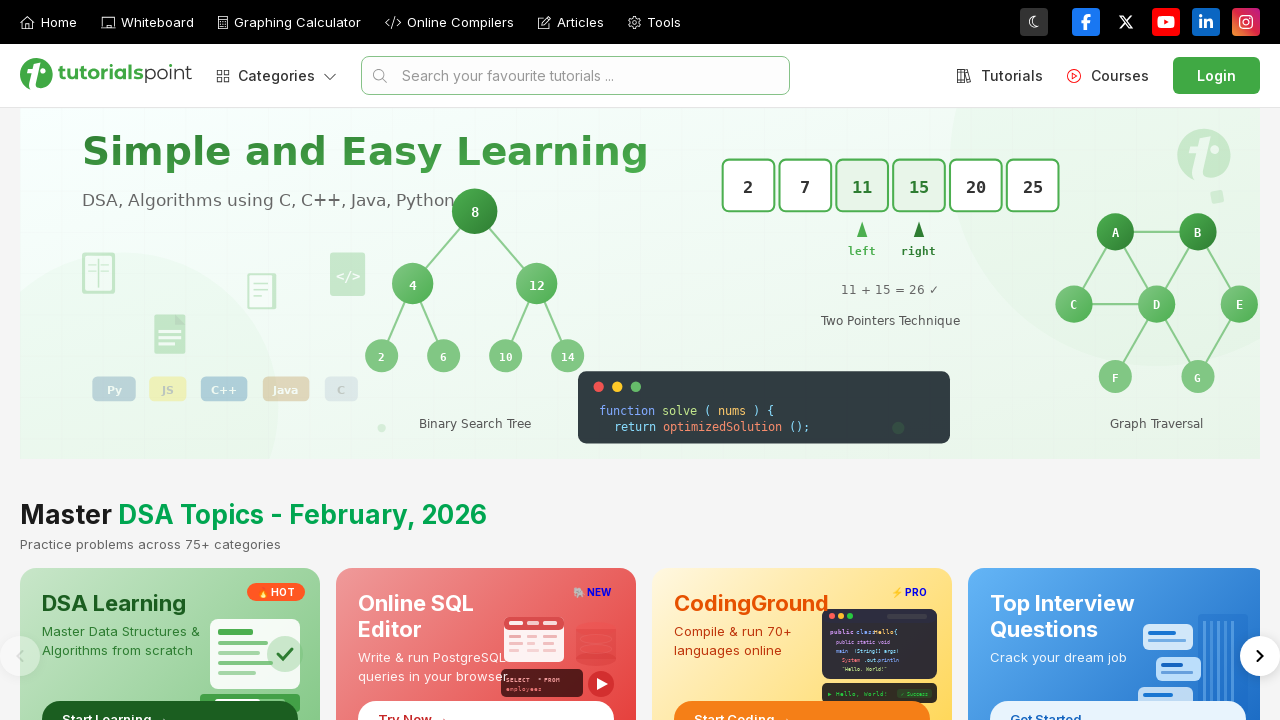

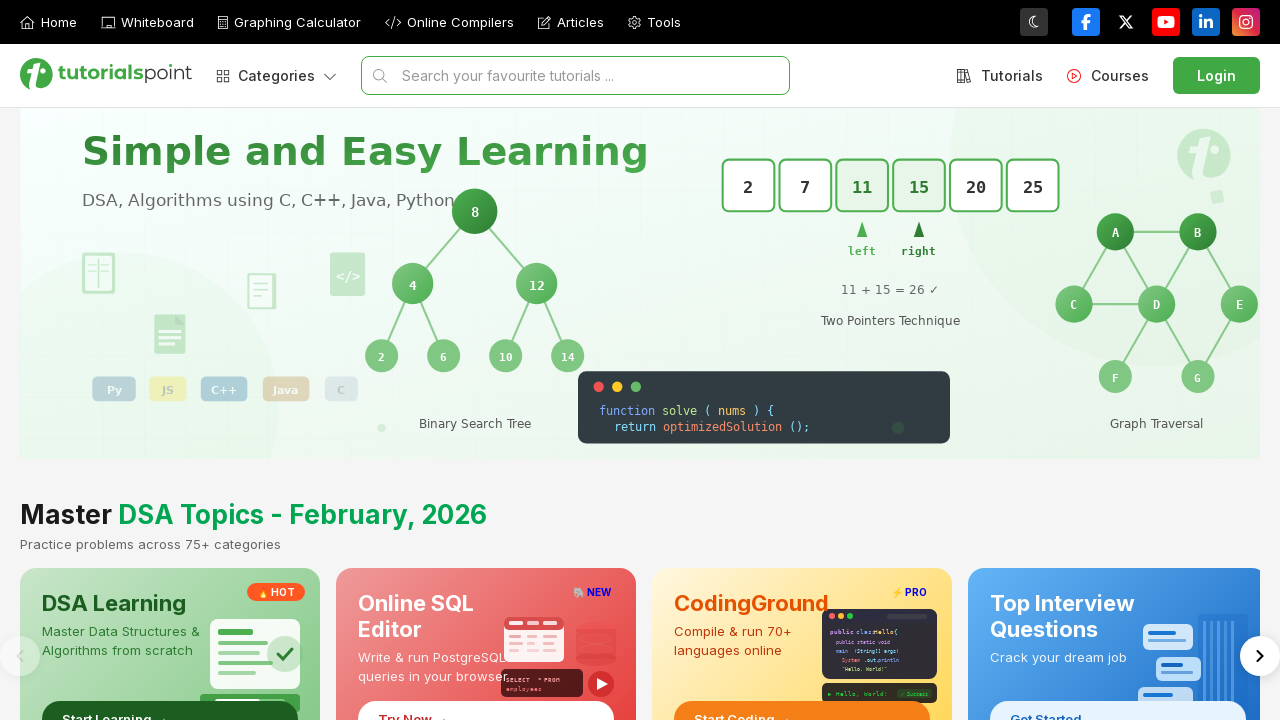